Tests dynamic loading by clicking a button and waiting for content to appear after the loading indicator disappears

Starting URL: https://automationfc.github.io/dynamic-loading/

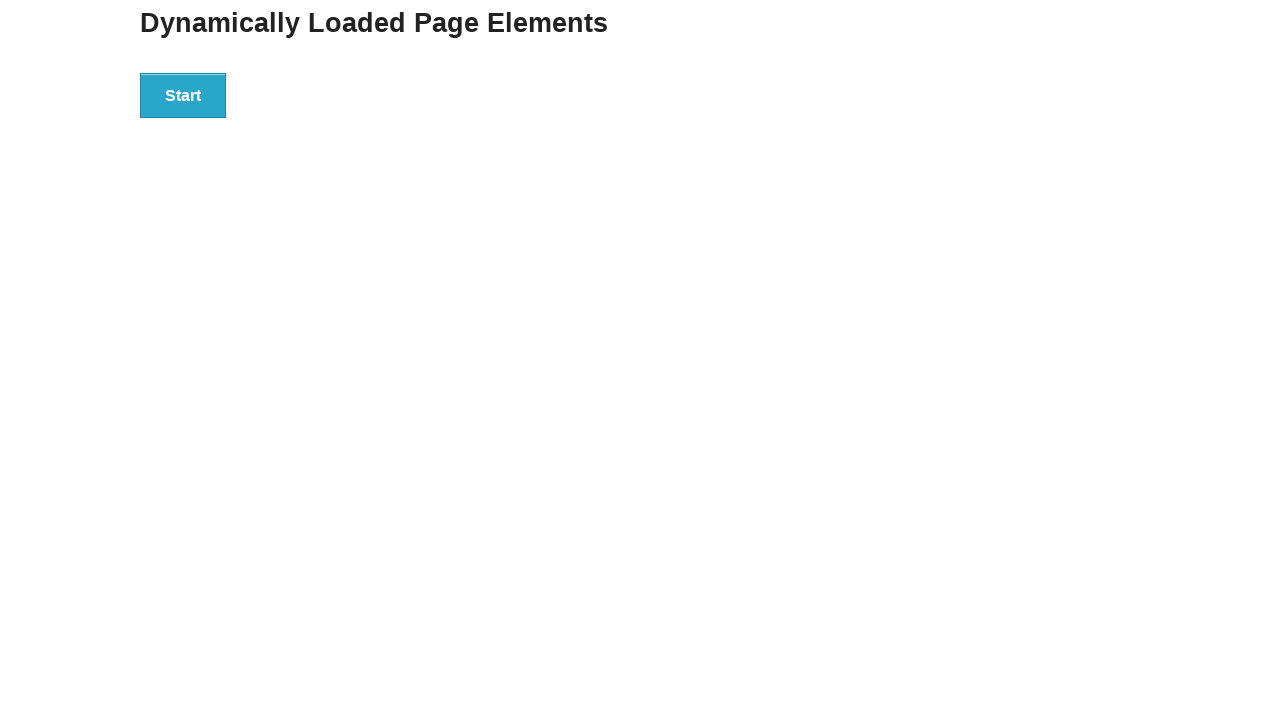

Clicked Start button to initiate dynamic loading at (183, 95) on xpath=//div[@id='start']/button
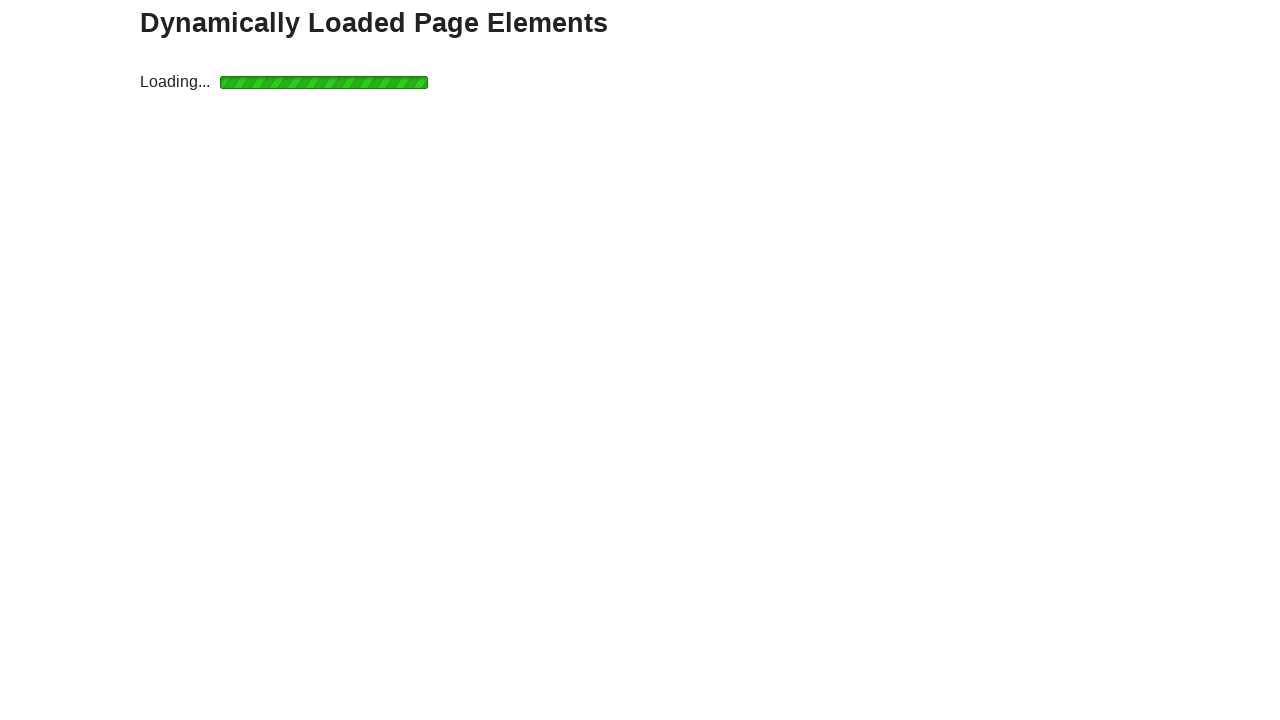

Loading indicator disappeared after waiting
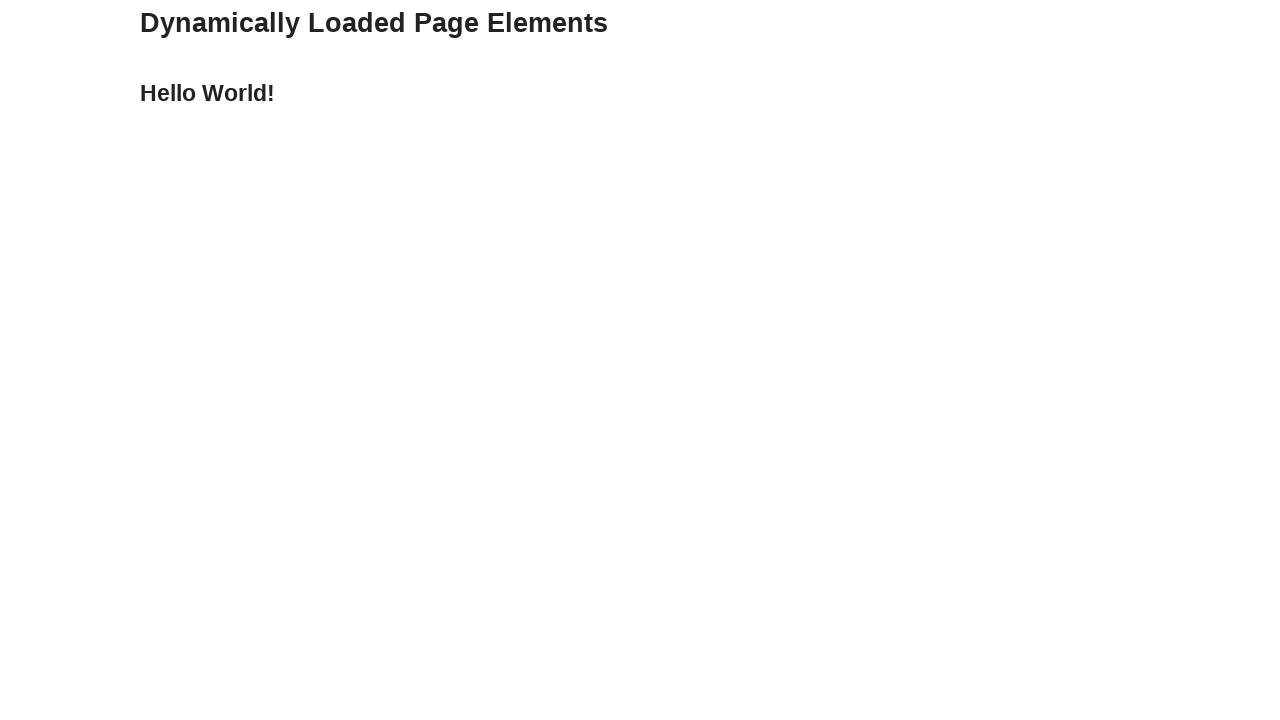

Retrieved result text: 'Hello World!'
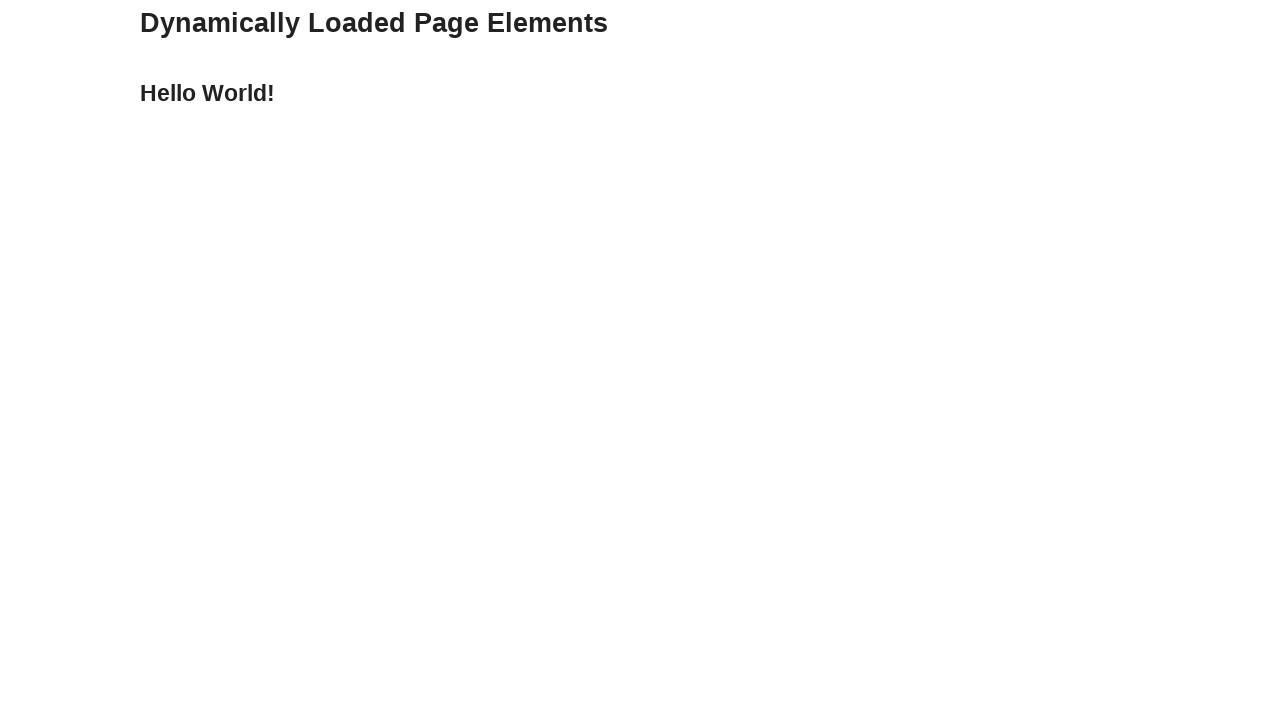

Assertion passed: Result text equals 'Hello World!'
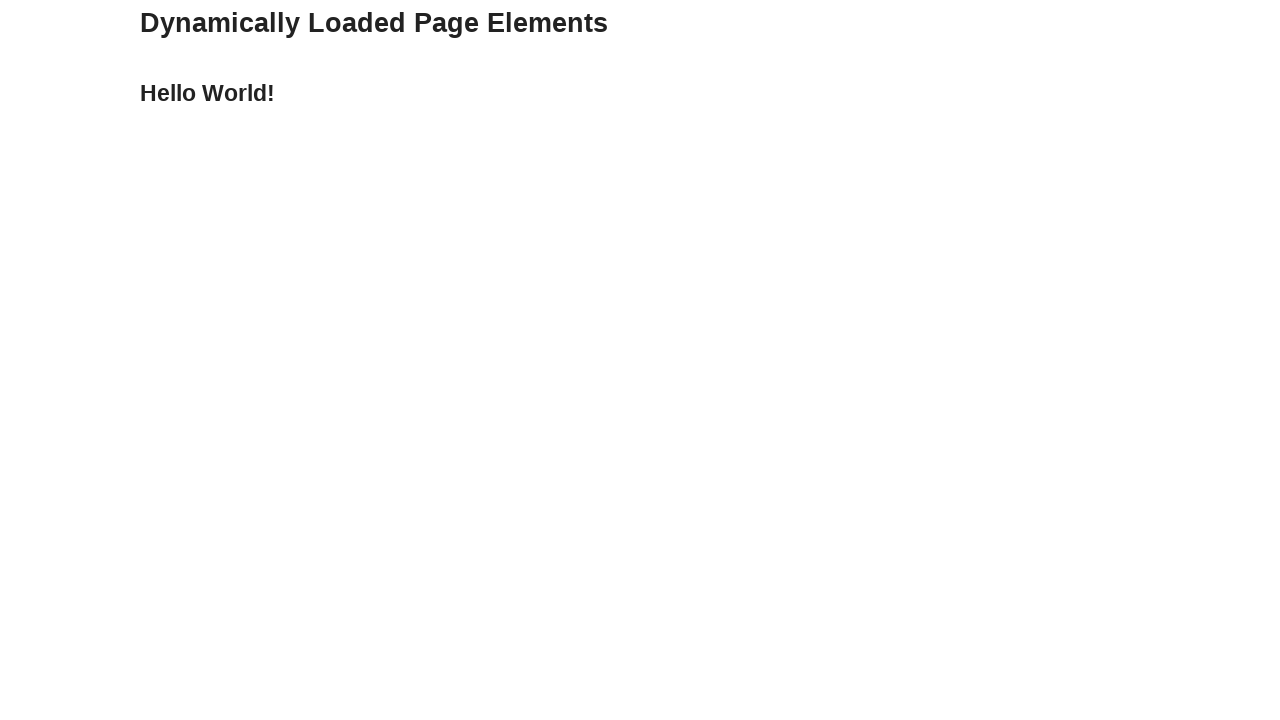

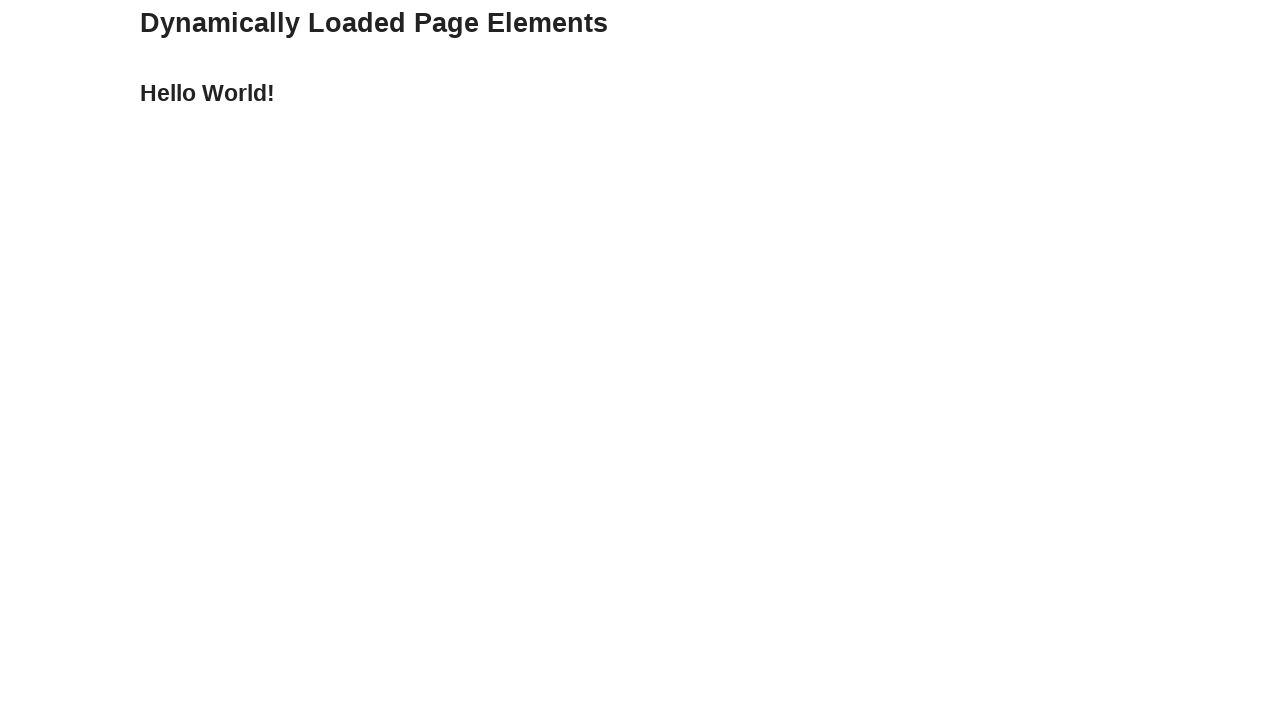